Tests the status/inventory tooltip functionality by clicking on the legend image element on a warehouse management page.

Starting URL: https://rafajms.github.io/ProjetoAlmoxarifadoMain/?authuser=0

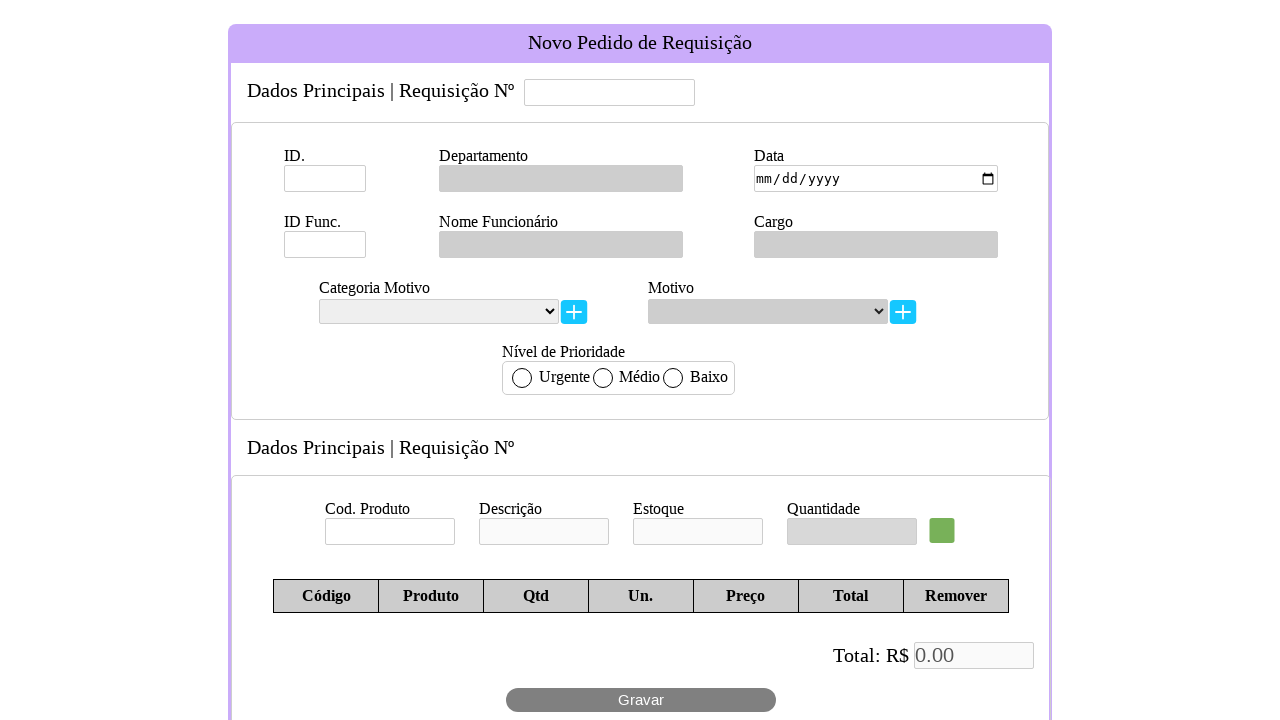

Set viewport size to 945x1012
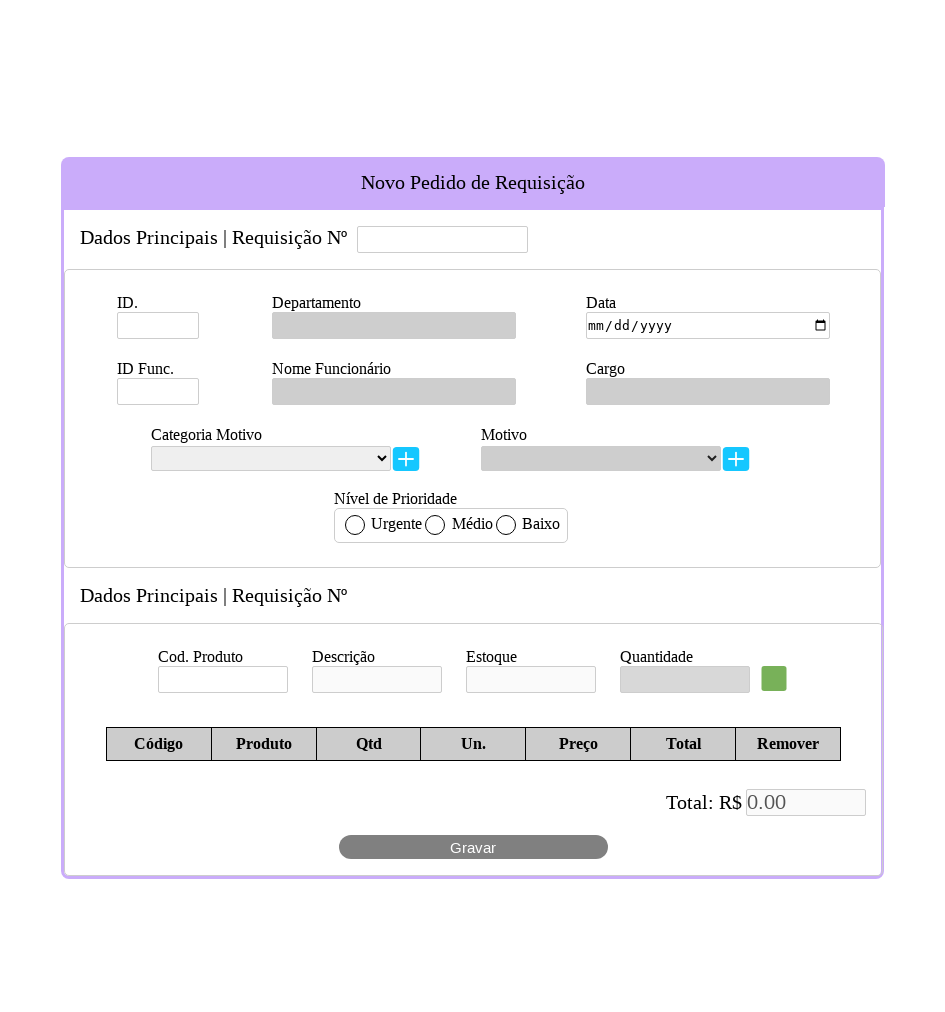

Clicked on legend image element to trigger status/inventory tooltip at (772, 678) on #legenda-img
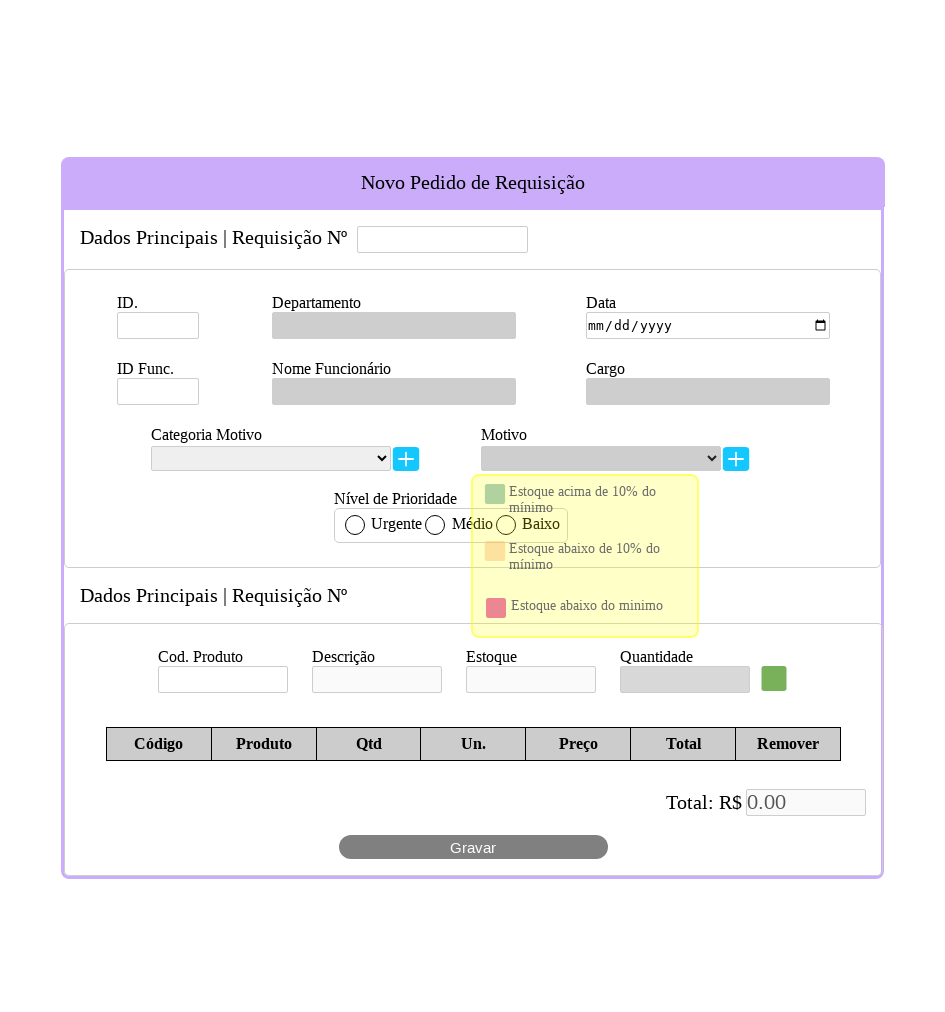

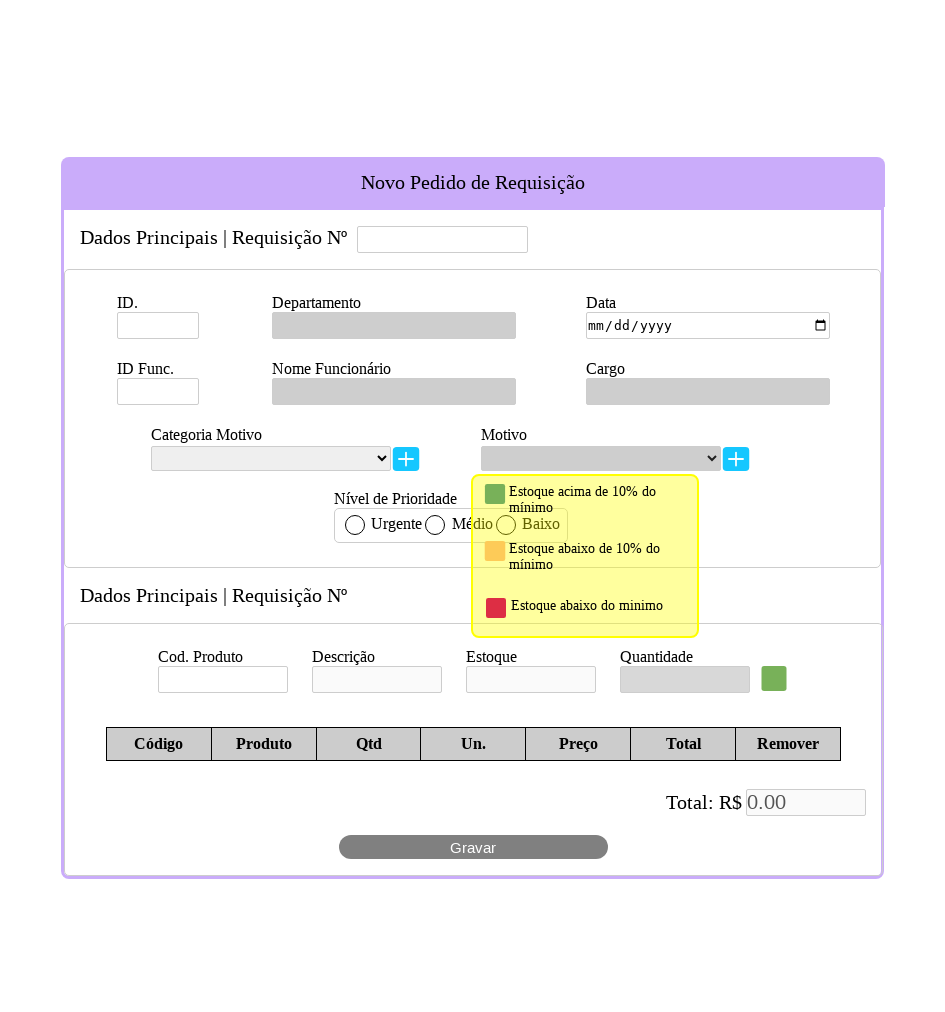